Tests the FAQ section by clicking on "Can I extend or return the scooter earlier?" question and verifying the answer is displayed

Starting URL: https://qa-scooter.praktikum-services.ru/

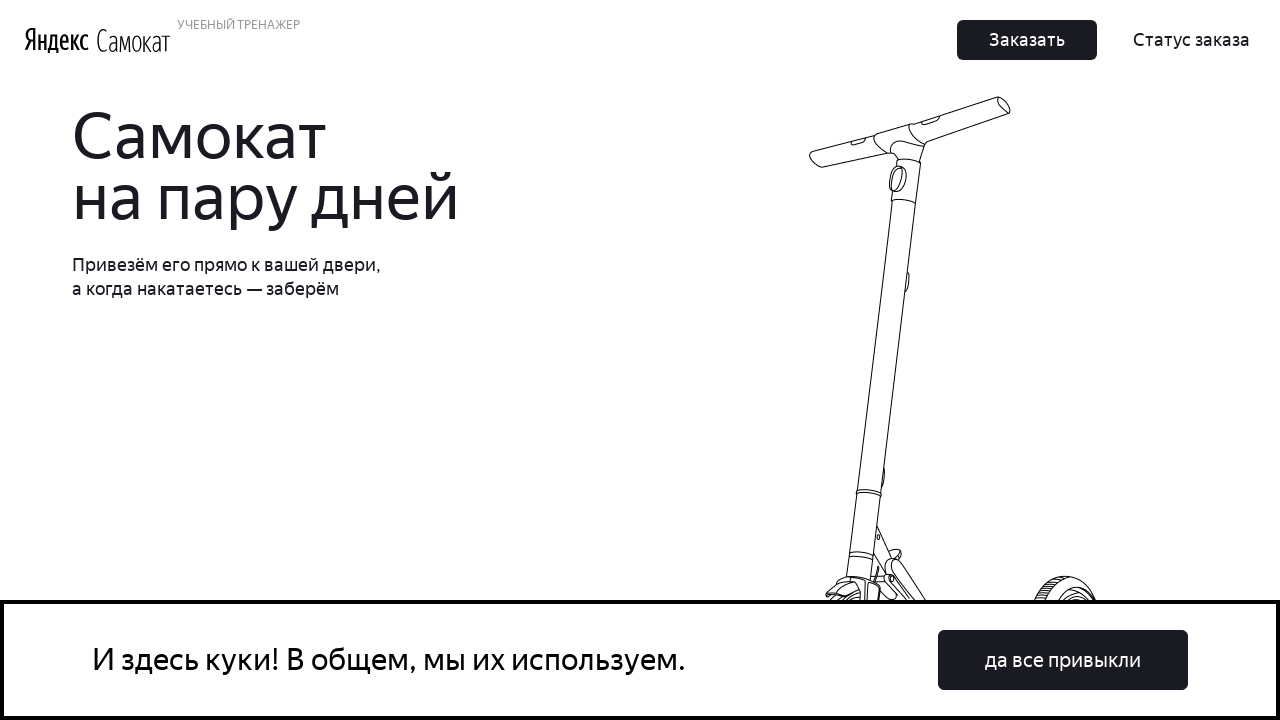

Scrolled to bottom of page to reveal FAQ section
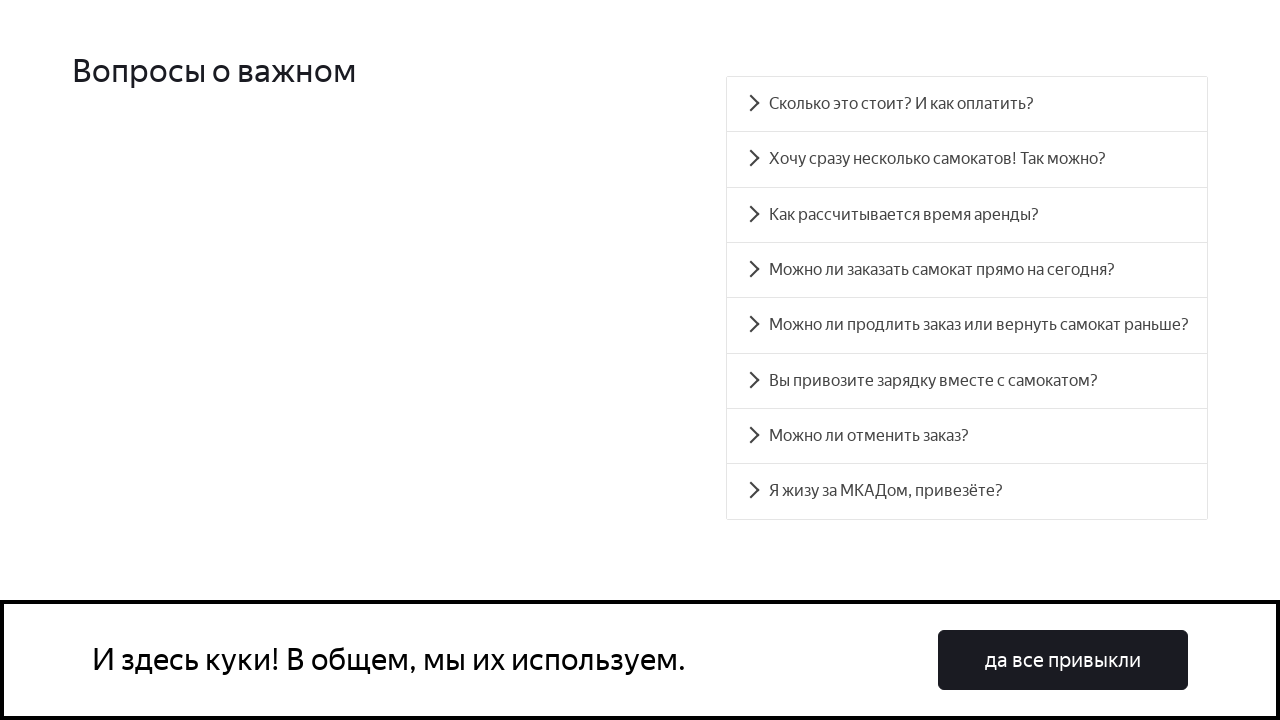

Waited for FAQ section header to be visible
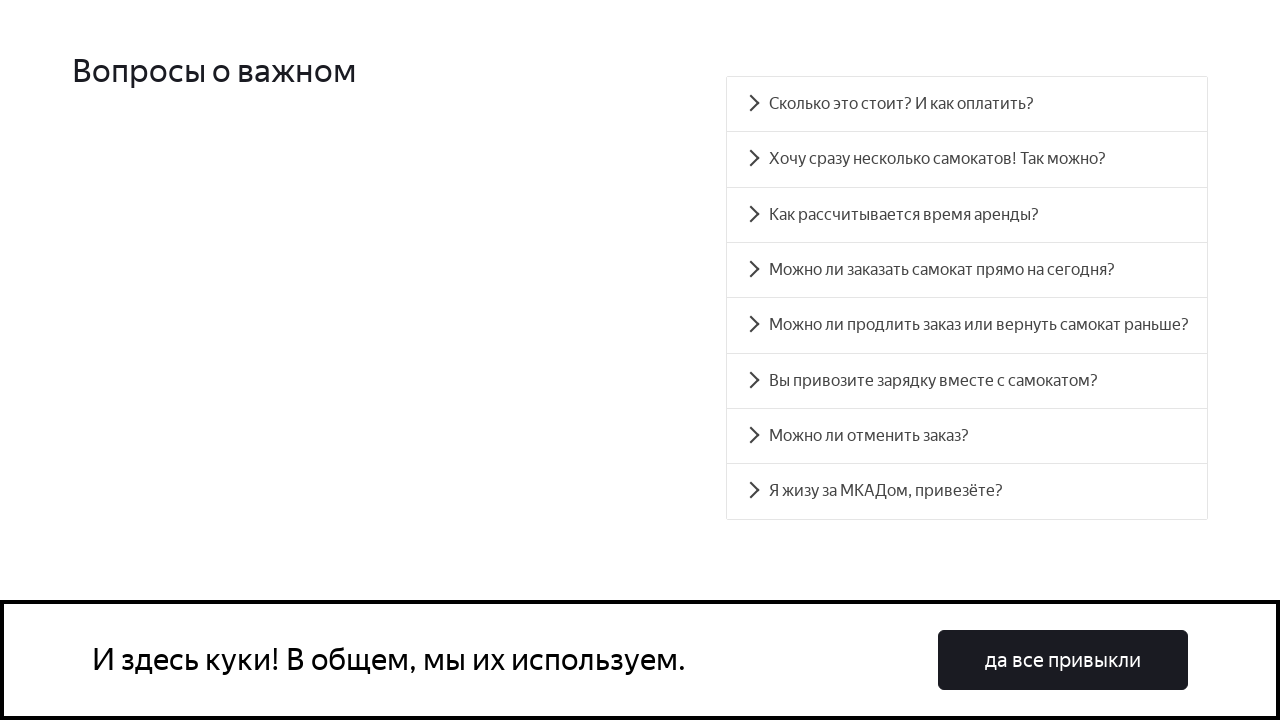

Clicked on 'Can I extend or return the scooter earlier?' question at (967, 325) on xpath=//div[text()='Можно ли продлить заказ или вернуть самокат раньше?']
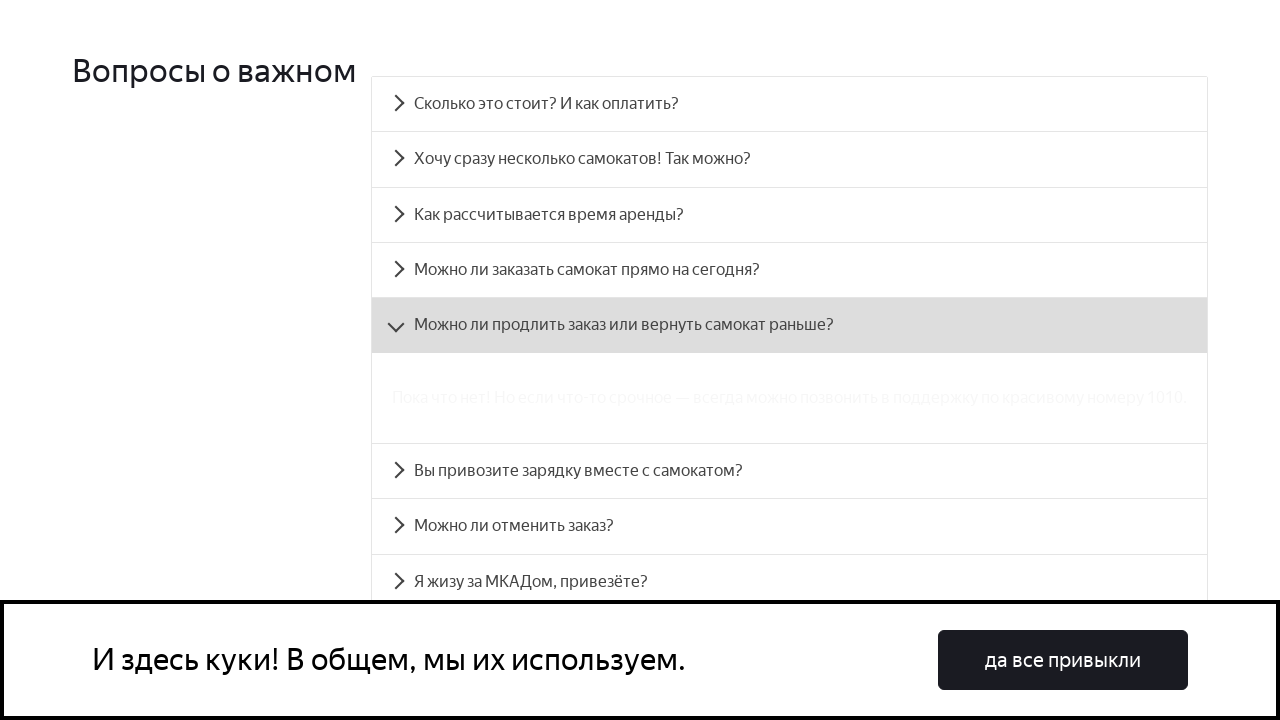

Verified answer is displayed for the clicked FAQ question
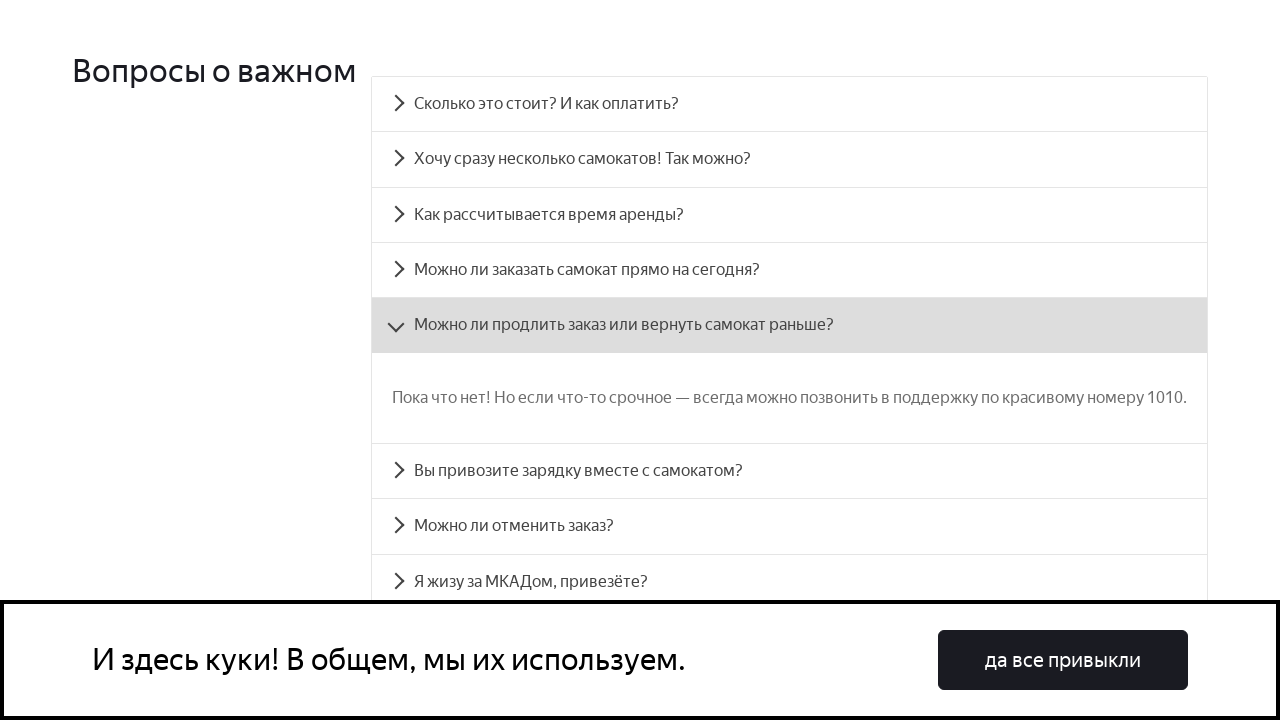

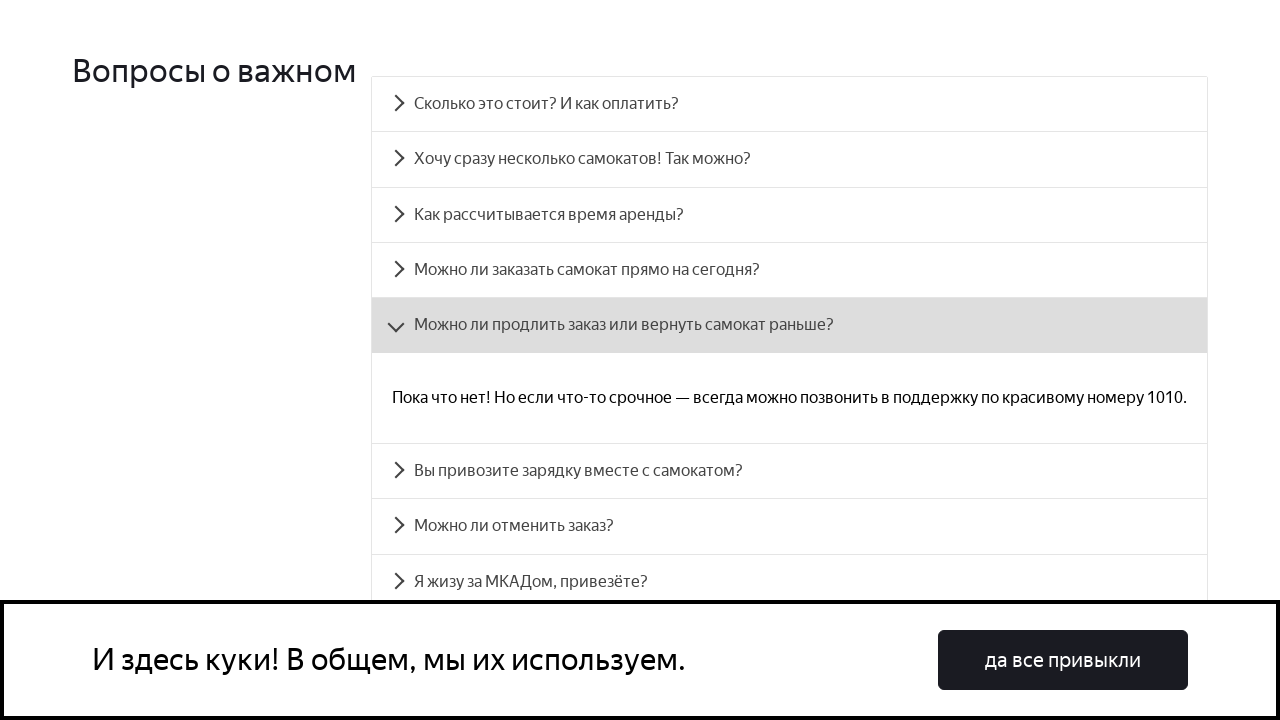